Tests that entering an empty string removes the todo item

Starting URL: https://demo.playwright.dev/todomvc

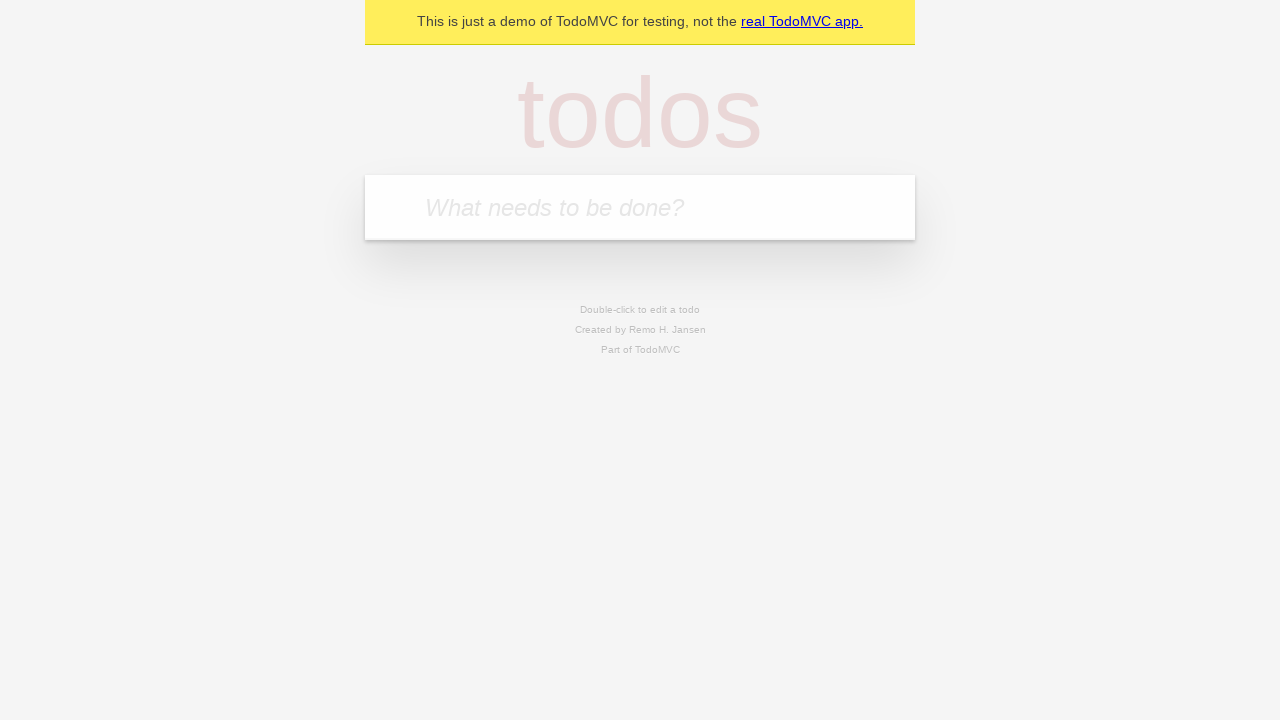

Filled todo input with 'buy some cheese' on internal:attr=[placeholder="What needs to be done?"i]
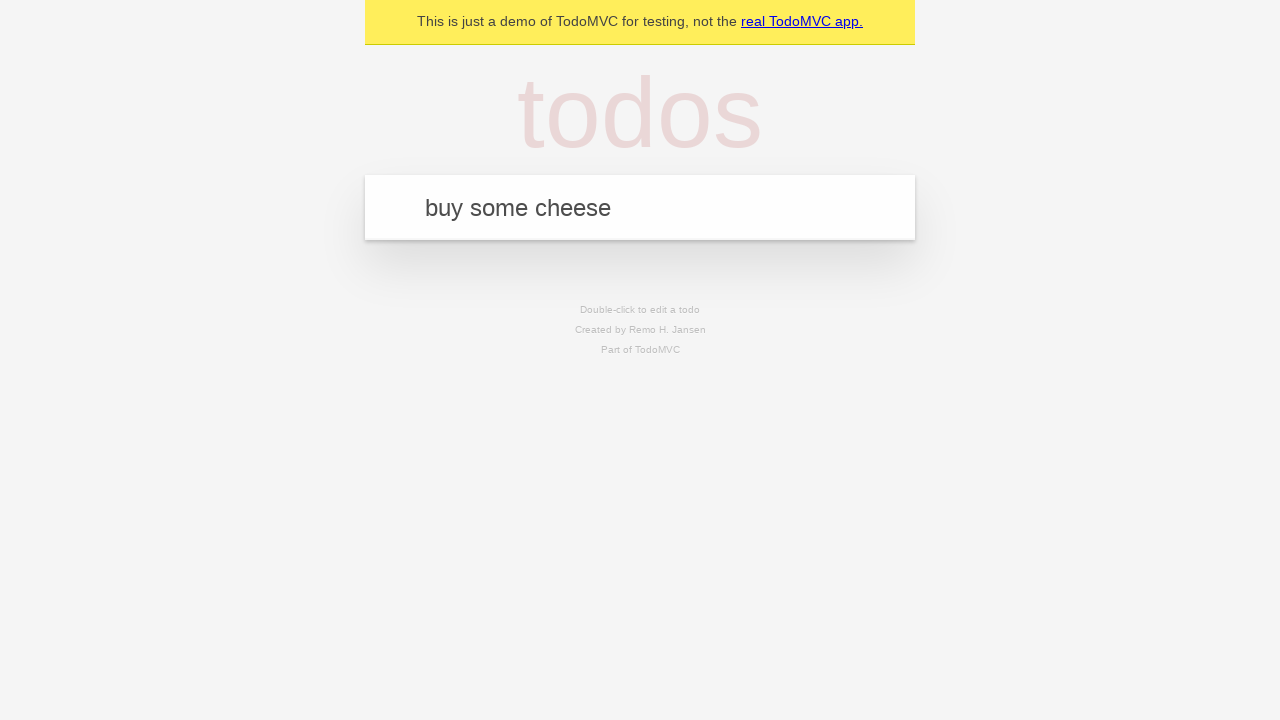

Pressed Enter to add first todo on internal:attr=[placeholder="What needs to be done?"i]
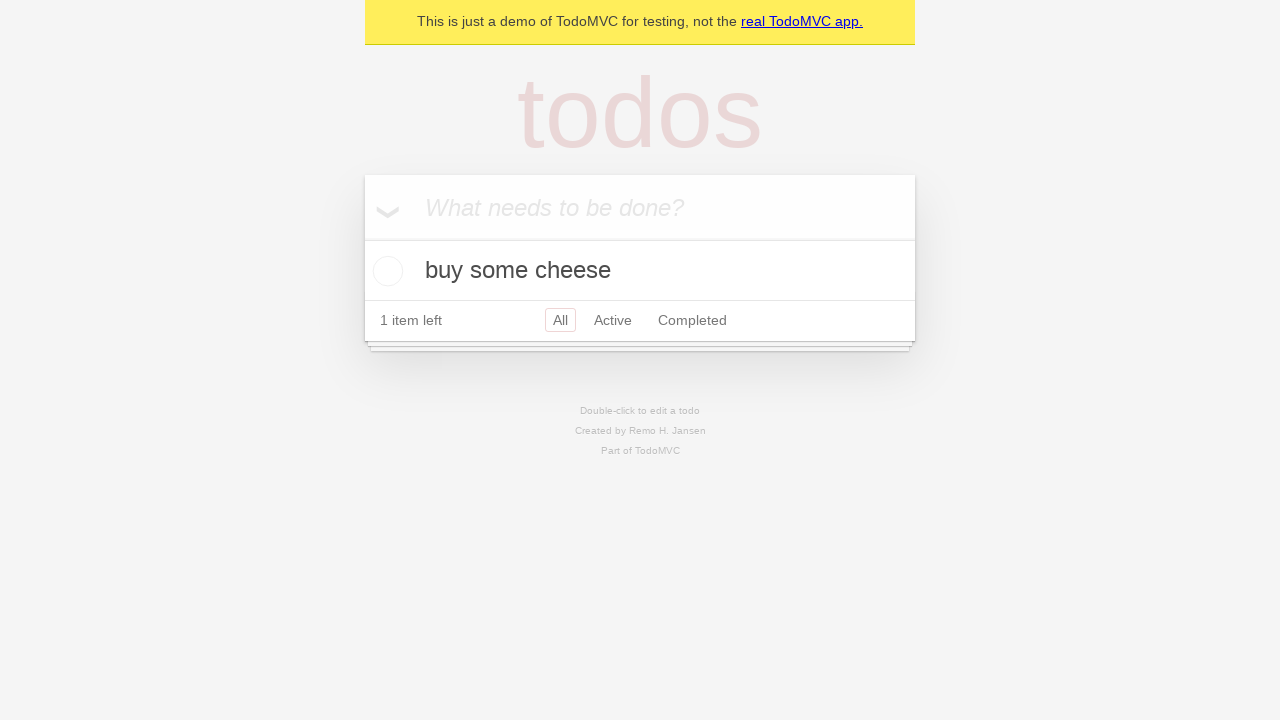

Filled todo input with 'feed the cat' on internal:attr=[placeholder="What needs to be done?"i]
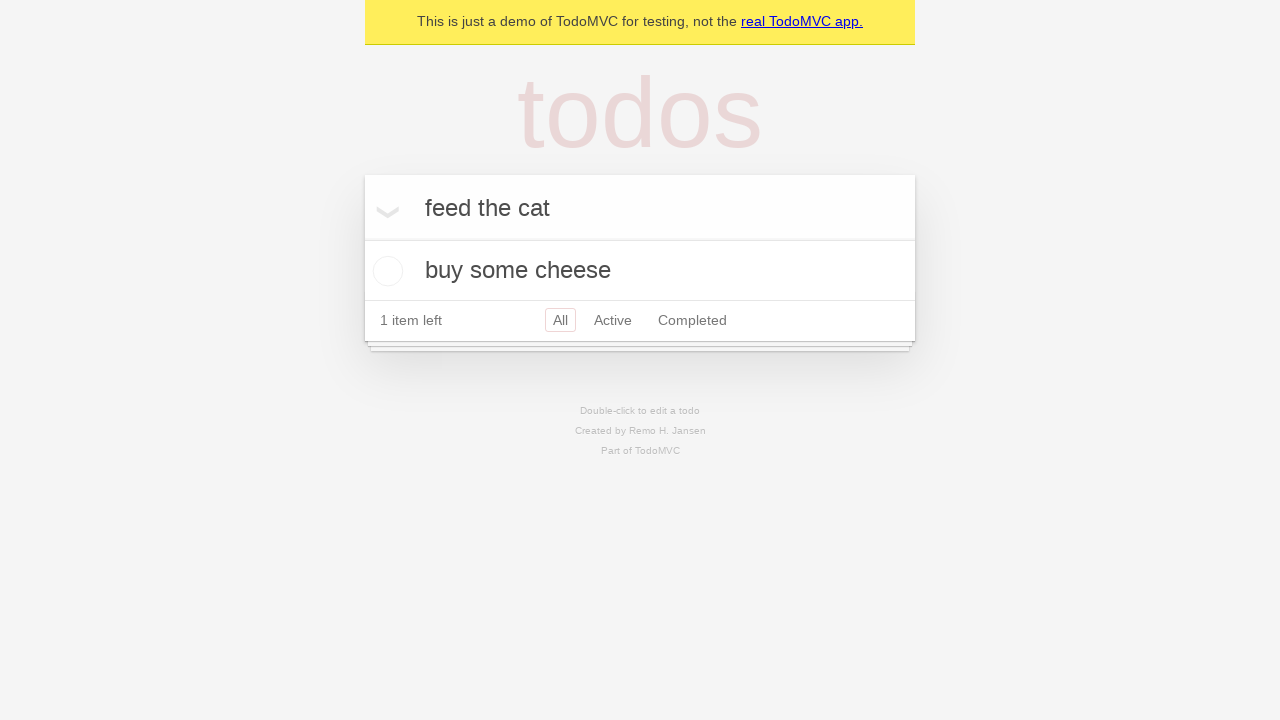

Pressed Enter to add second todo on internal:attr=[placeholder="What needs to be done?"i]
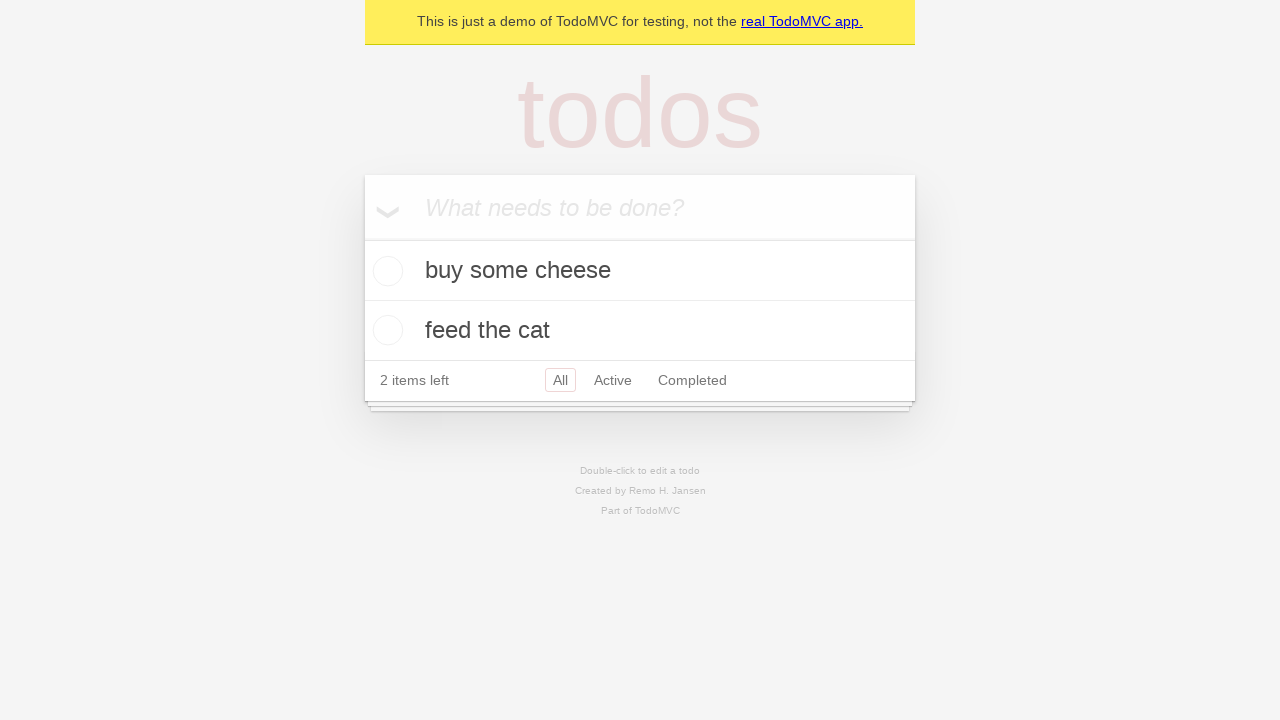

Filled todo input with 'book a doctors appointment' on internal:attr=[placeholder="What needs to be done?"i]
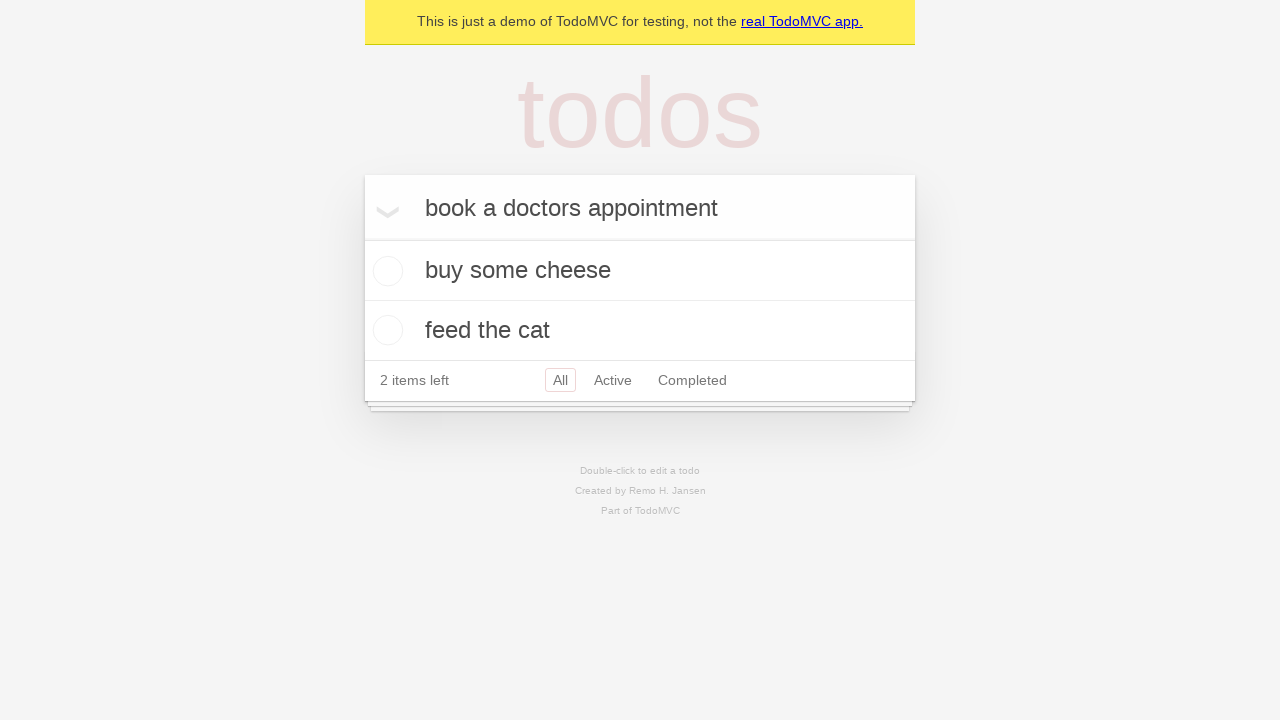

Pressed Enter to add third todo on internal:attr=[placeholder="What needs to be done?"i]
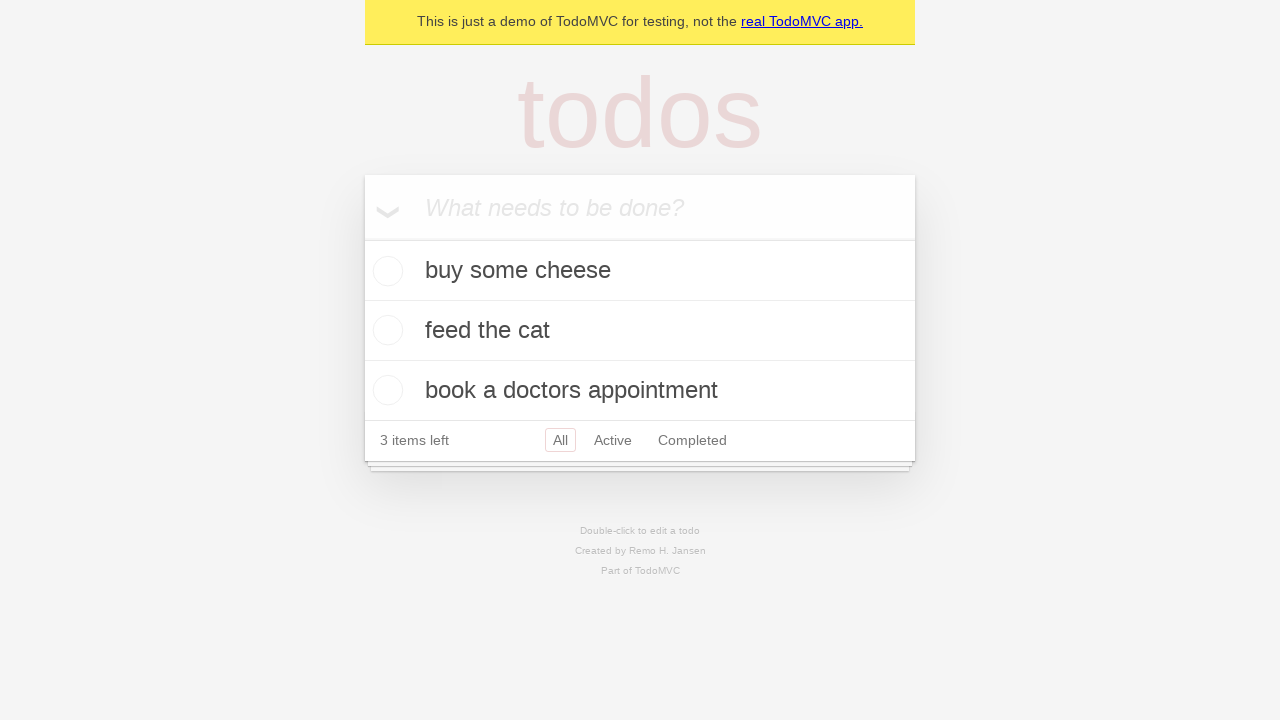

Double-clicked second todo item to enter edit mode at (640, 331) on internal:testid=[data-testid="todo-item"s] >> nth=1
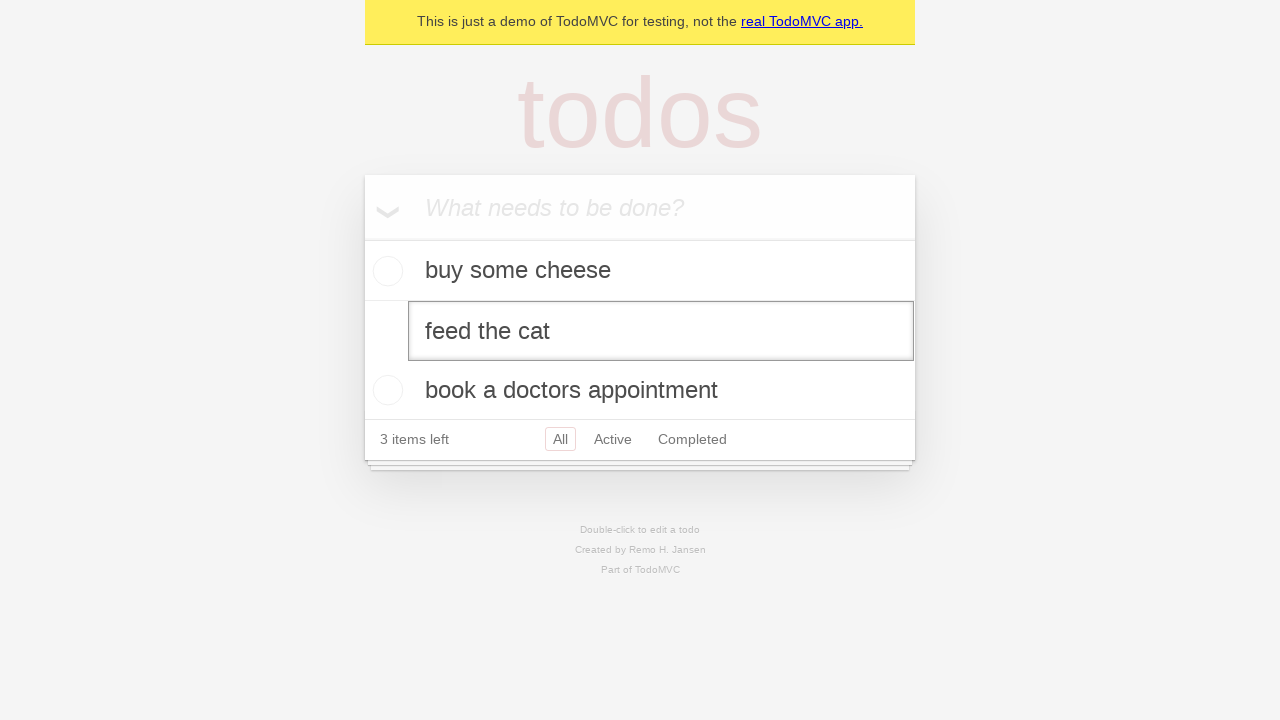

Cleared text from todo edit field on internal:testid=[data-testid="todo-item"s] >> nth=1 >> internal:role=textbox[nam
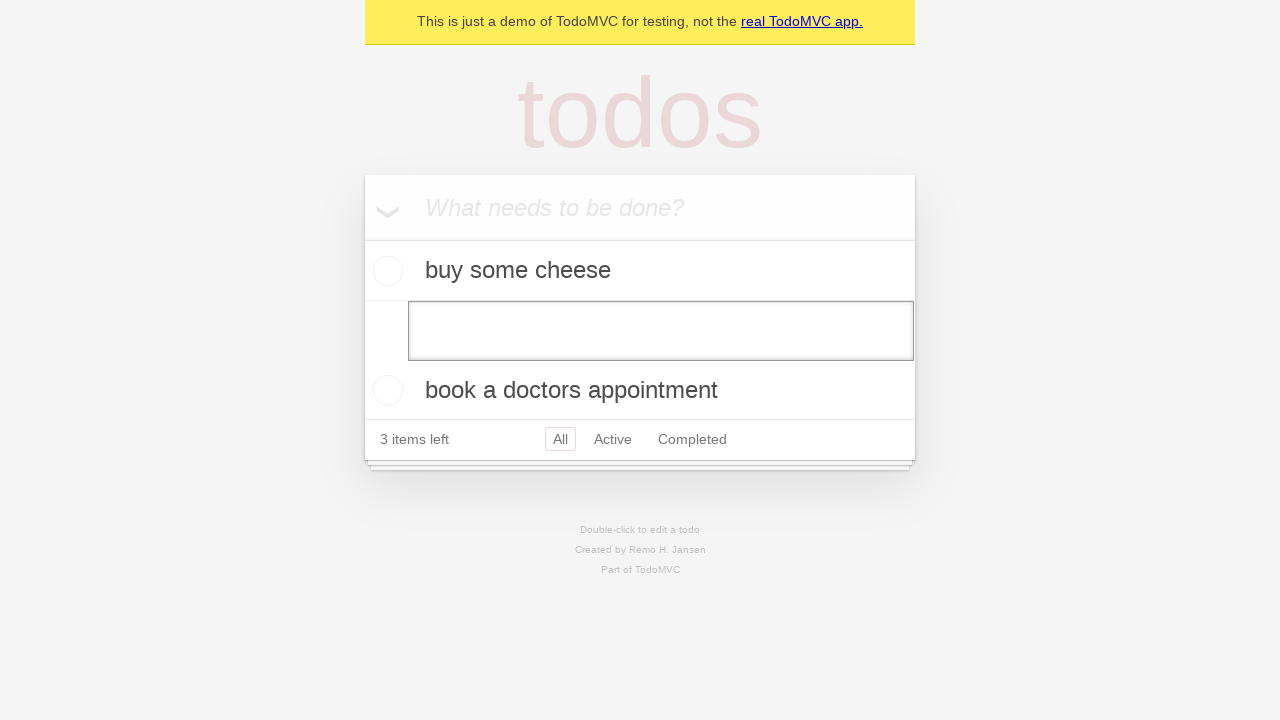

Pressed Enter to save empty text, removing the todo item on internal:testid=[data-testid="todo-item"s] >> nth=1 >> internal:role=textbox[nam
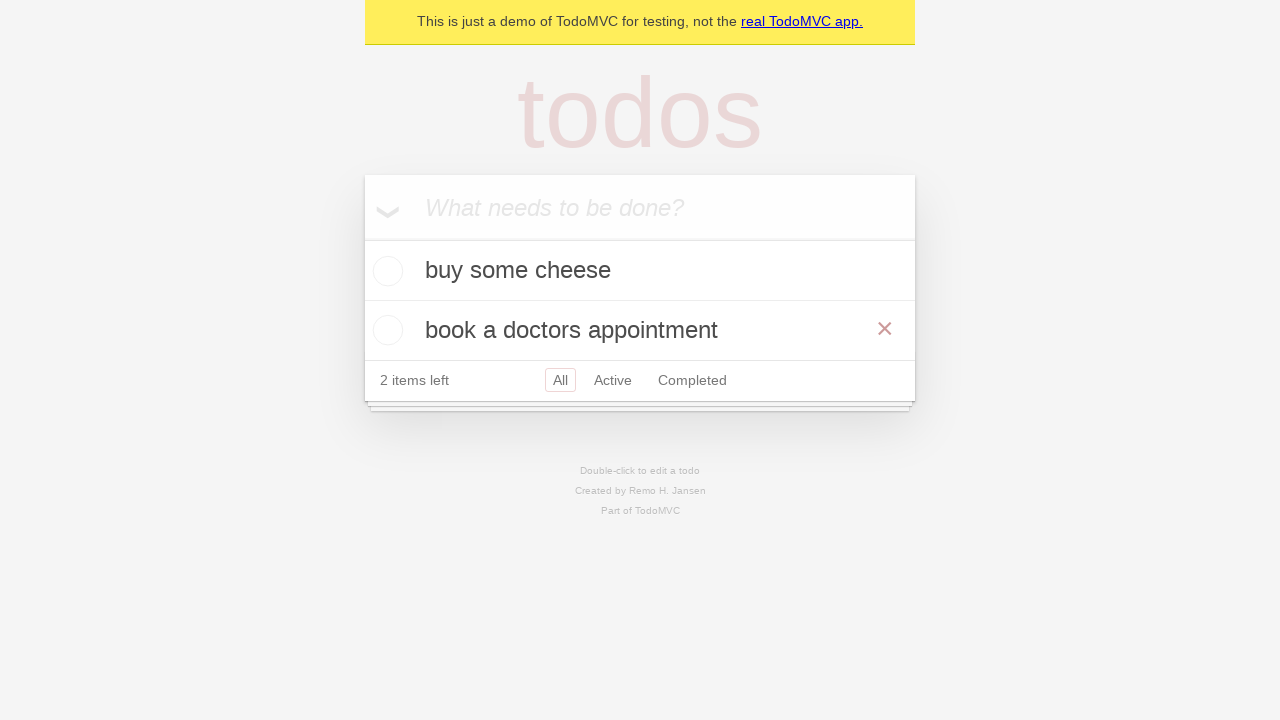

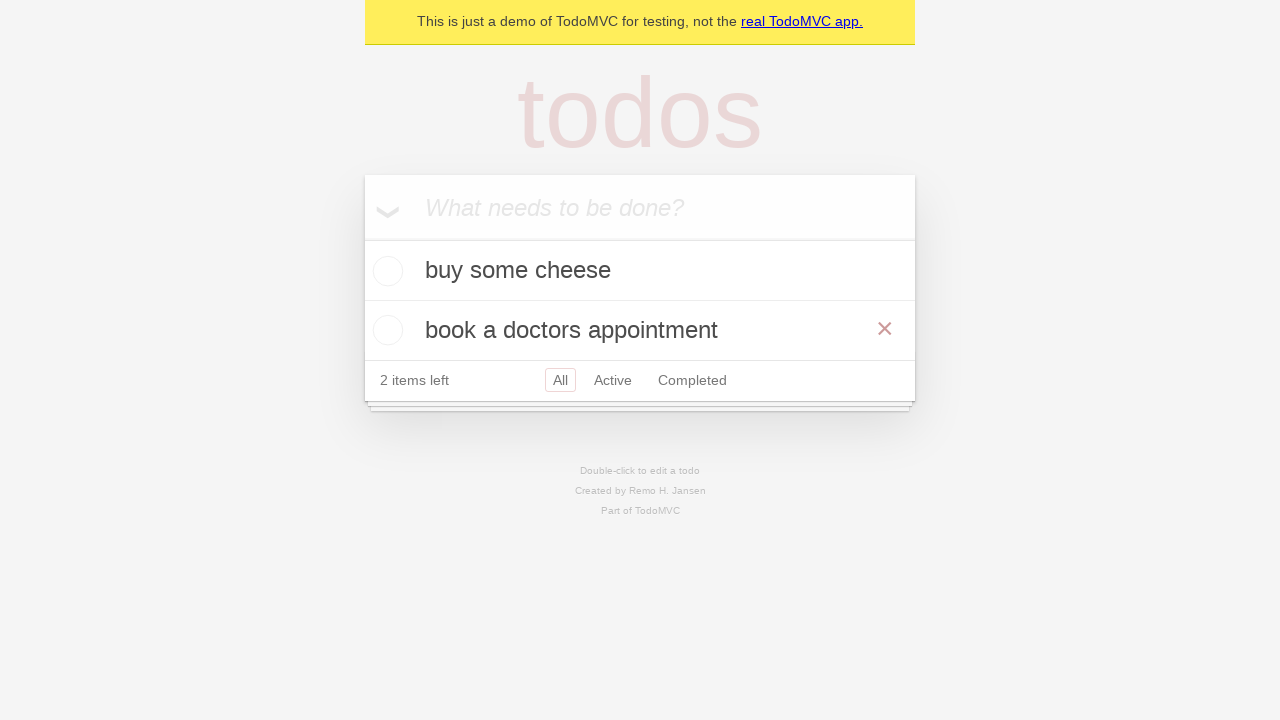